Tests the Text Box form by navigating through Elements, filling all fields with form data, and submitting

Starting URL: https://demoqa.com/

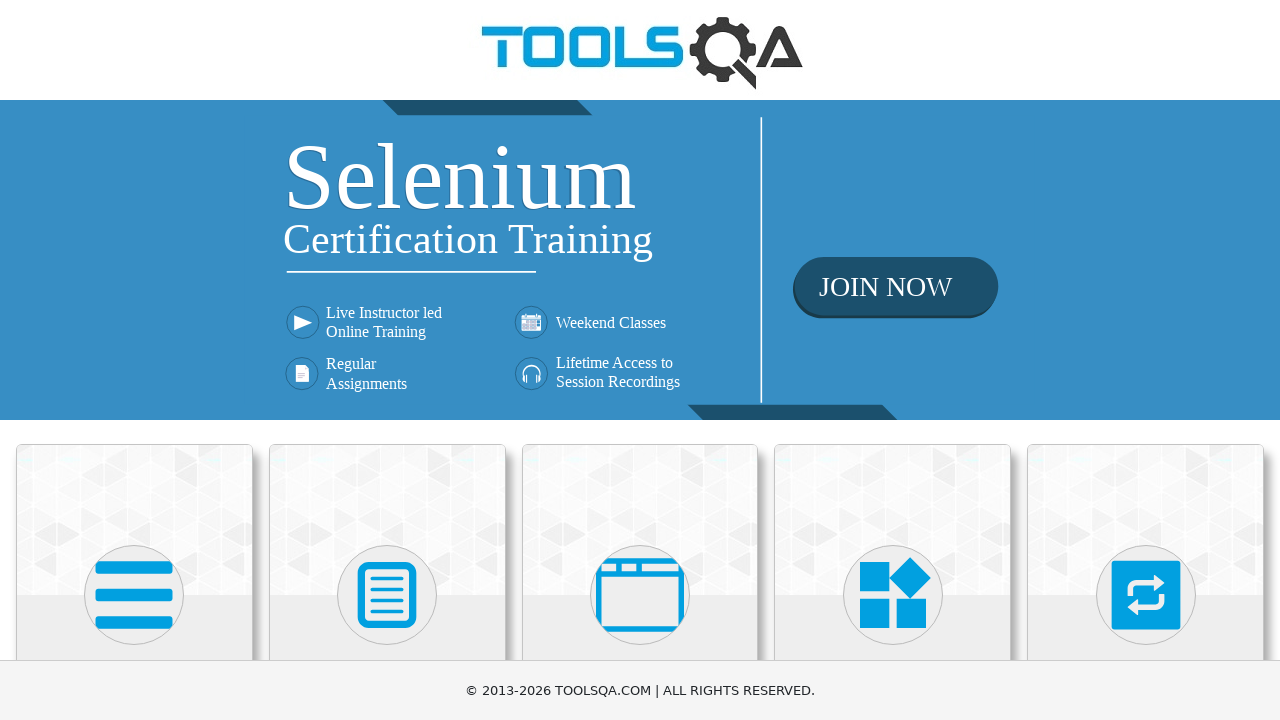

Clicked Elements button at (134, 360) on xpath=//h5[1]
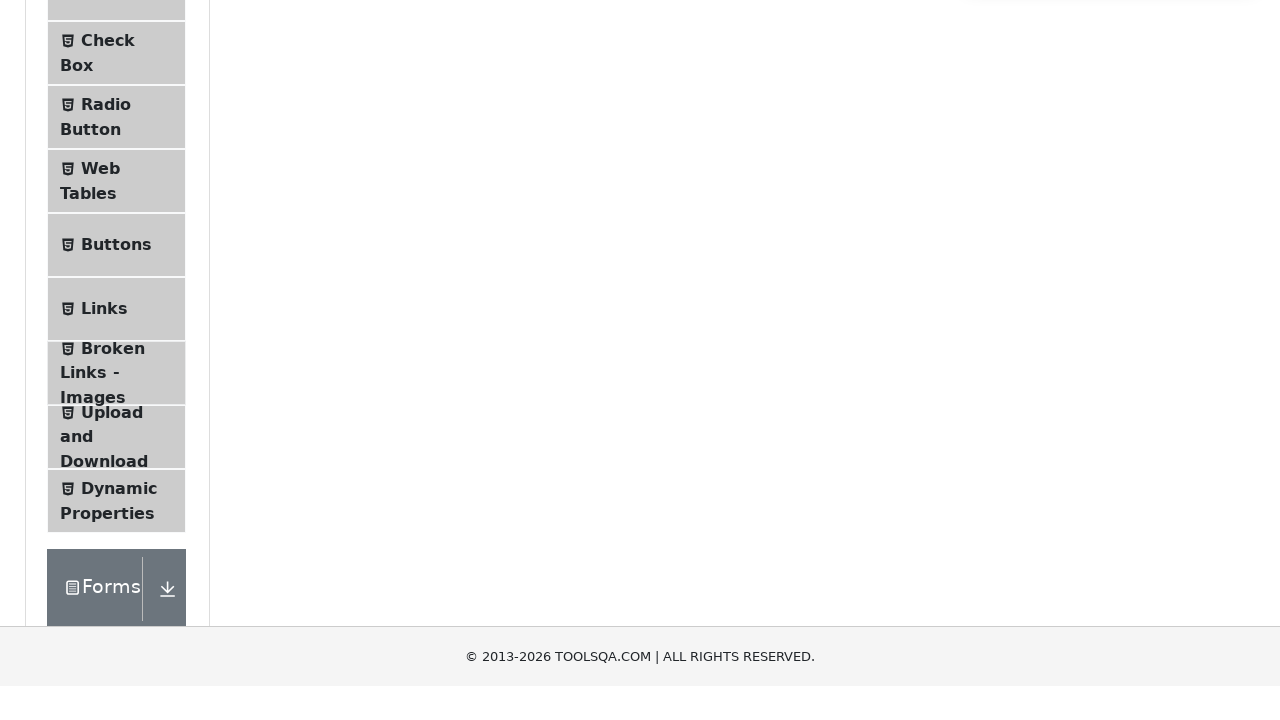

Clicked Text Box tab at (119, 261) on xpath=//span[text()='Text Box']
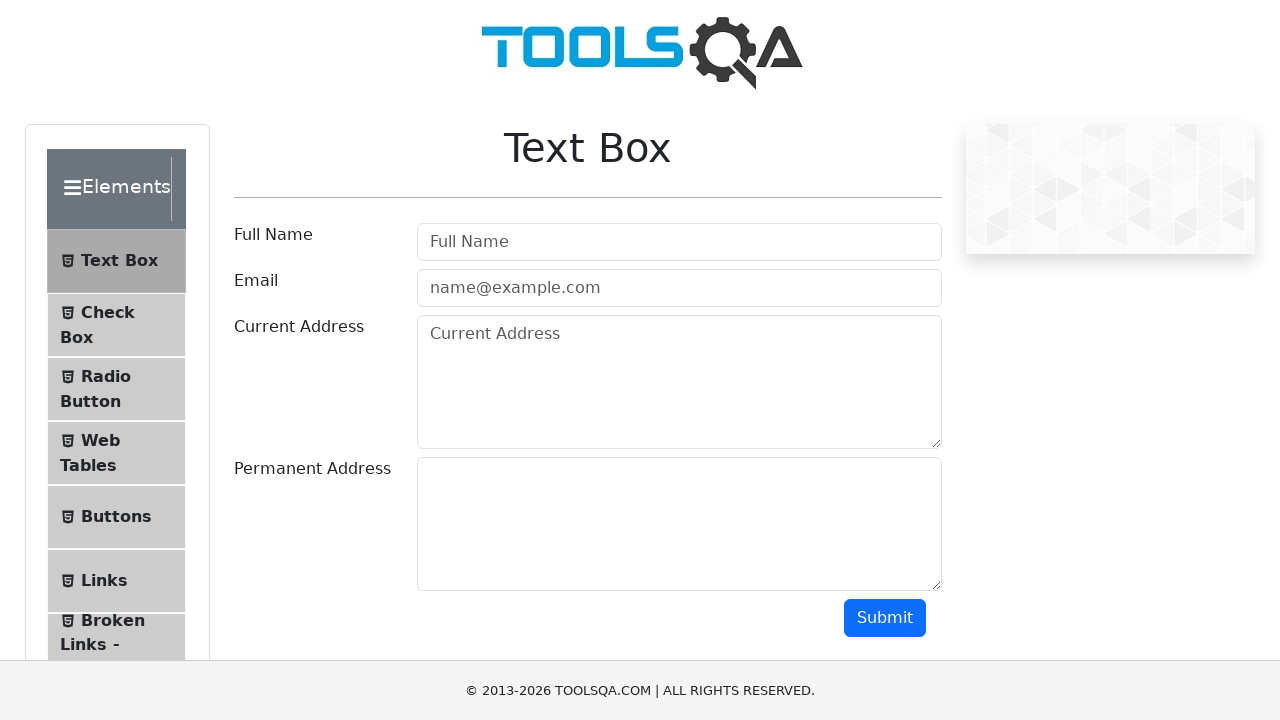

Filled full name field with 'Nat' on input[placeholder='Full Name']
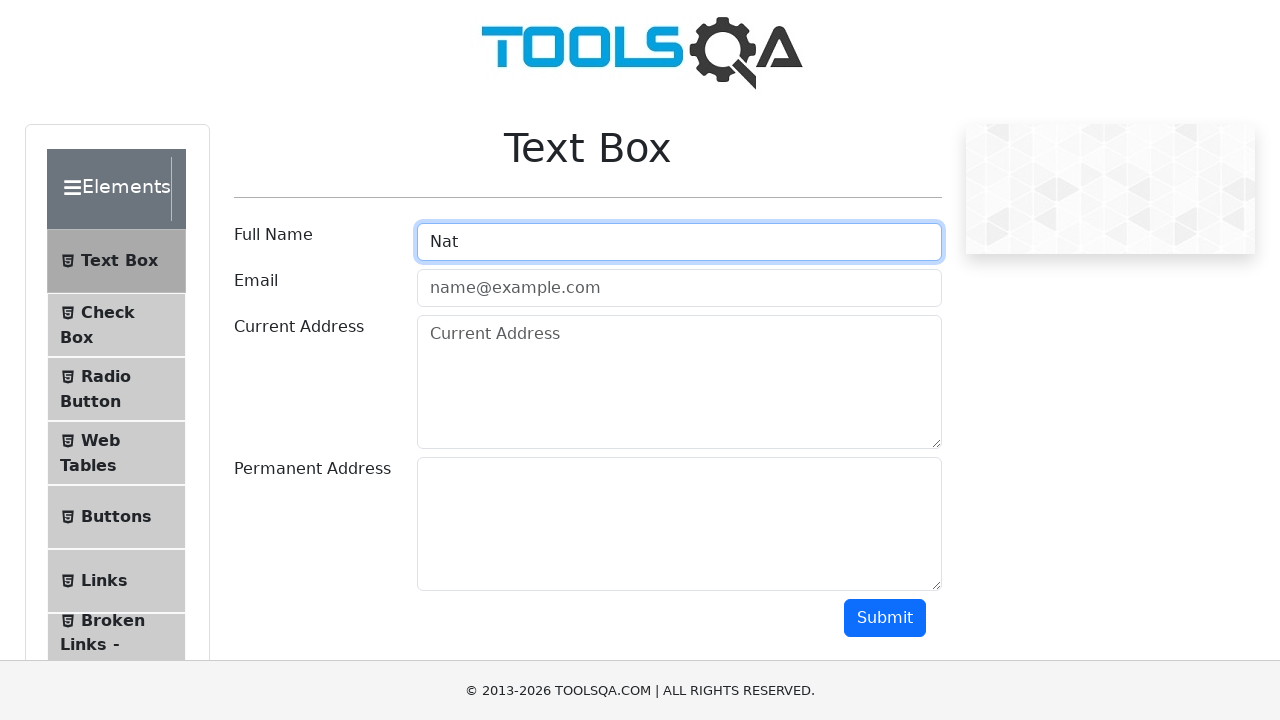

Filled email field with 'new@new.new' on #userEmail
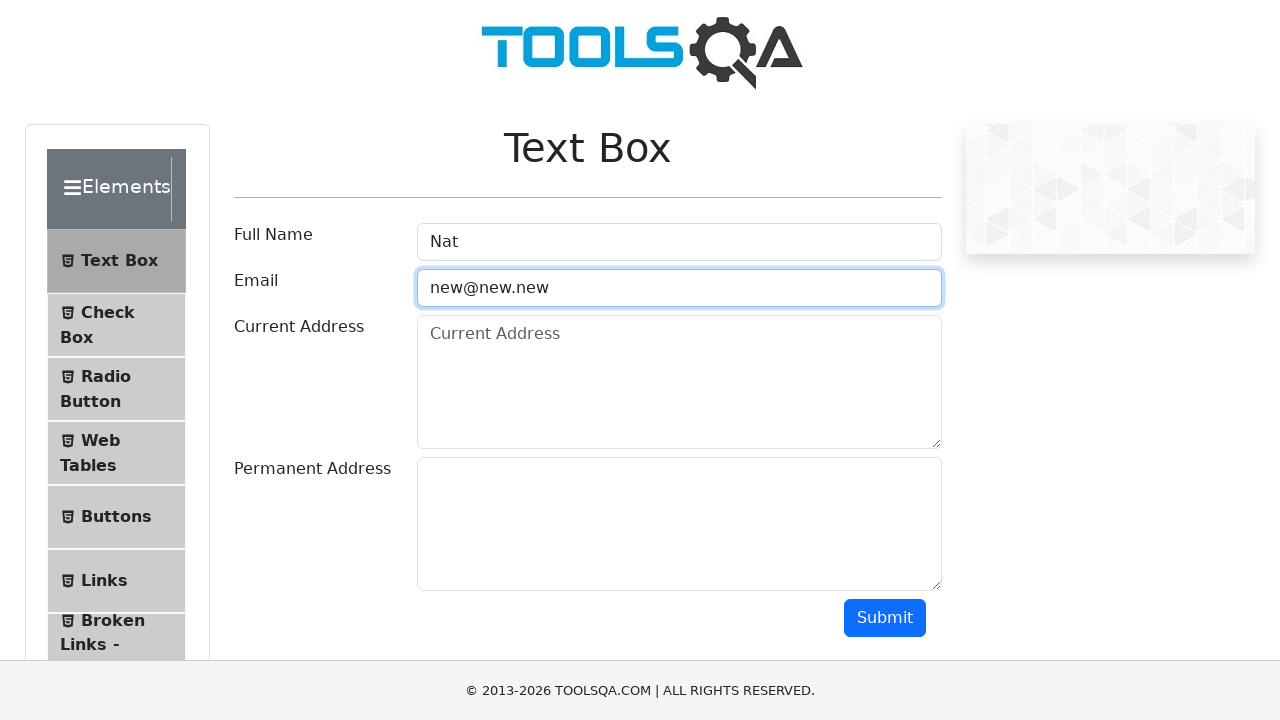

Filled current address field with 'USA' on #currentAddress
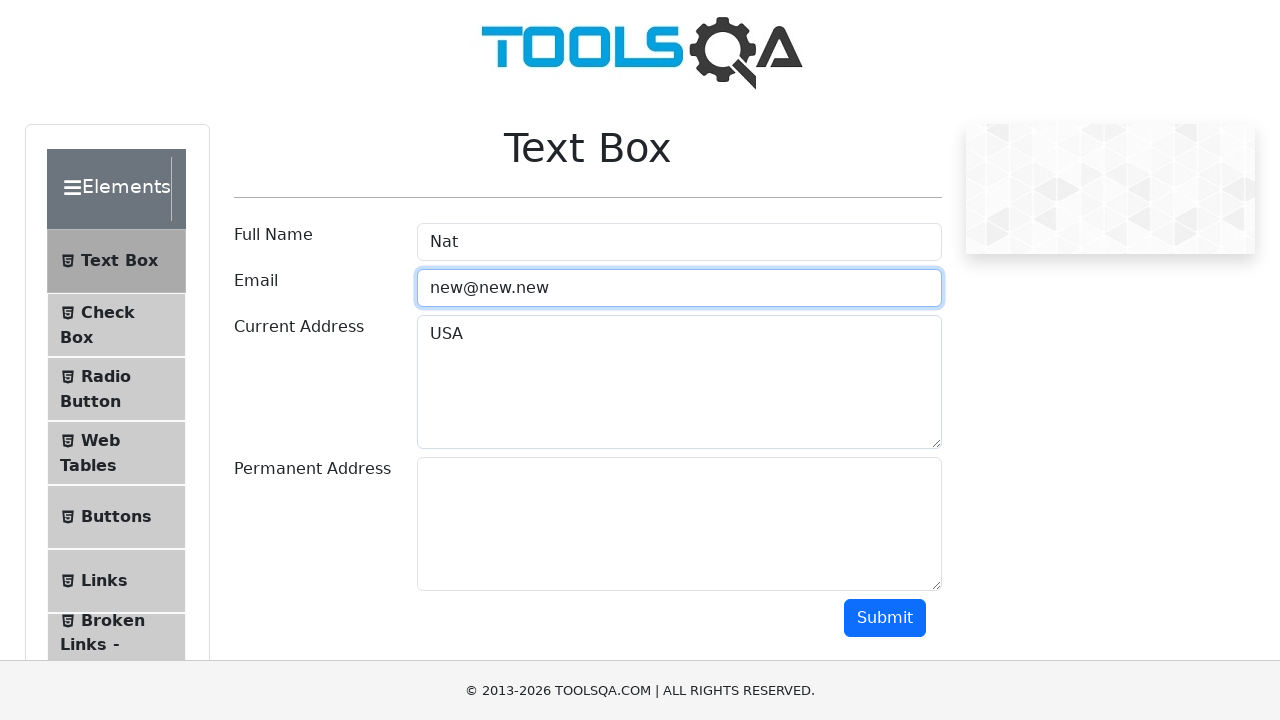

Filled permanent address field with 'NY' on #permanentAddress
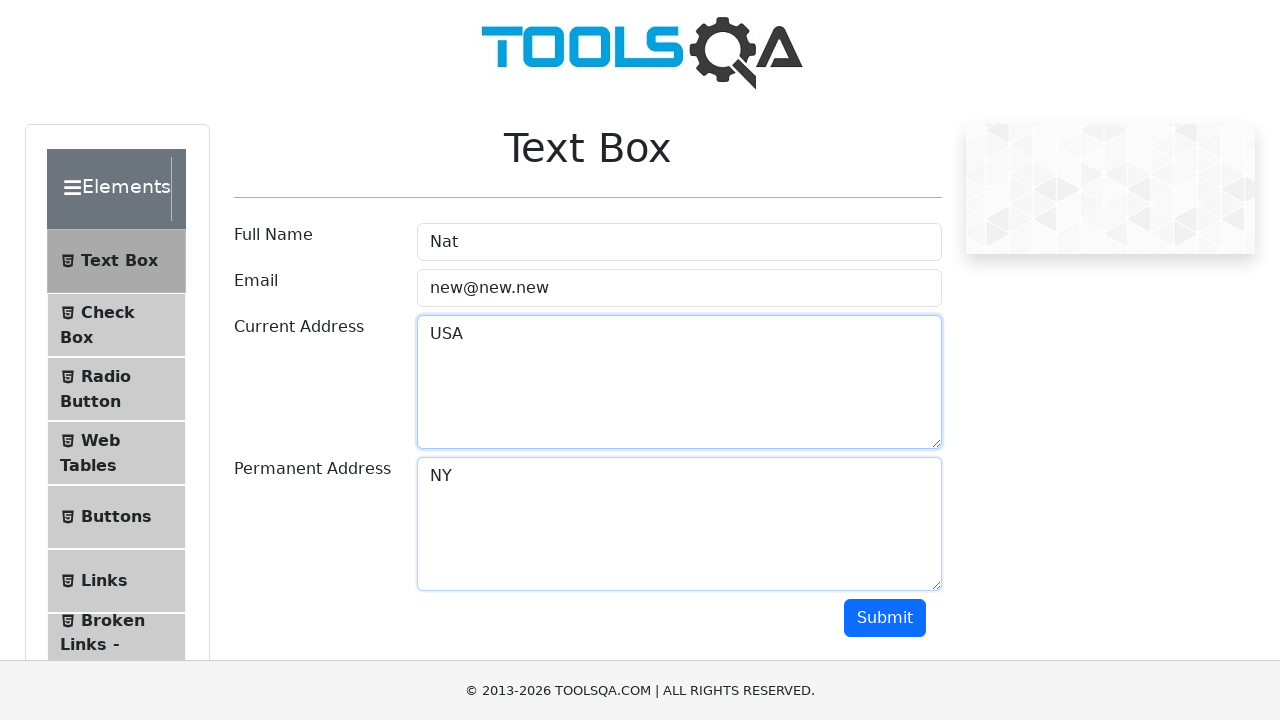

Clicked submit button to submit the form at (885, 618) on #submit
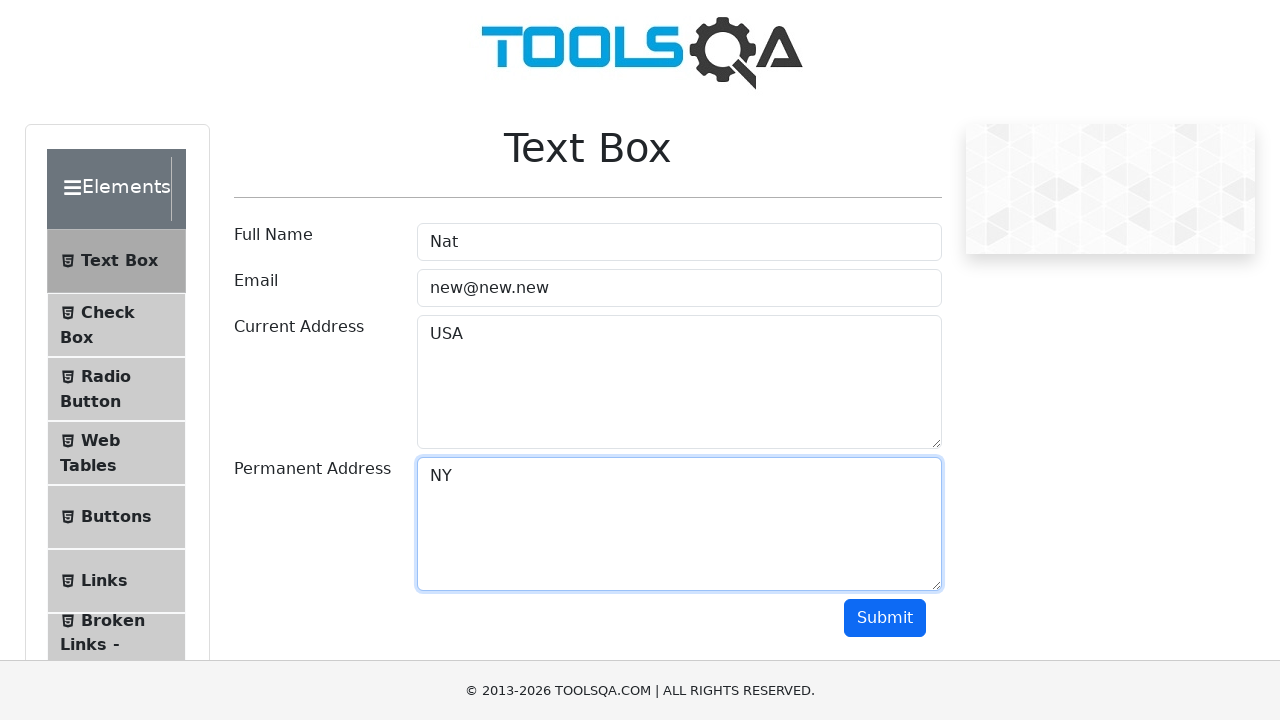

Form submission output loaded successfully
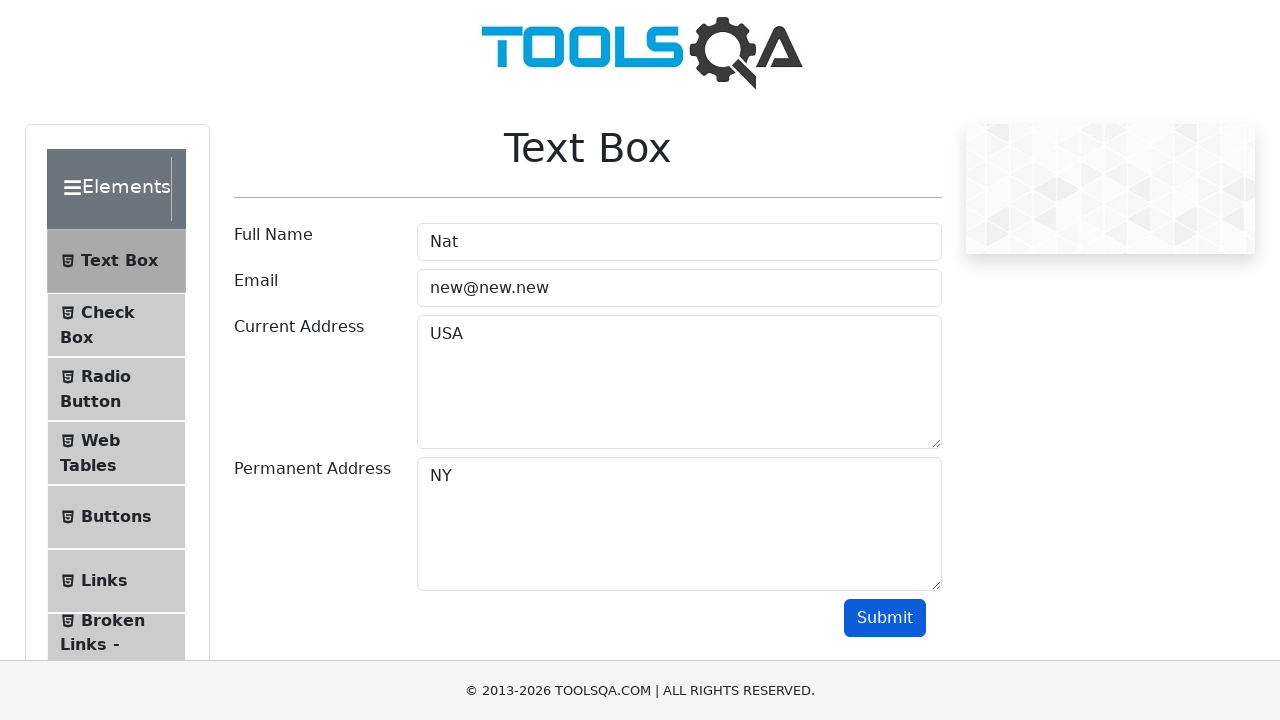

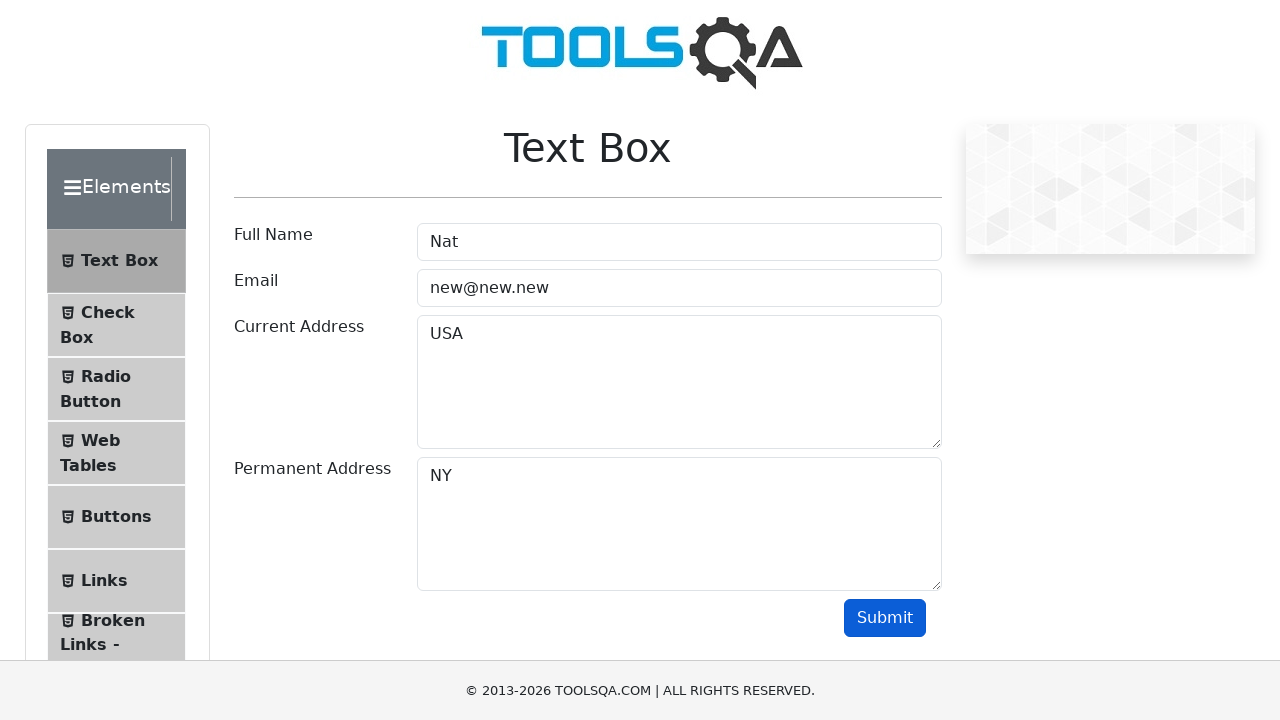